Tests checkbox functionality by navigating to checkboxes page and toggling both checkboxes through multiple states

Starting URL: https://the-internet.herokuapp.com/

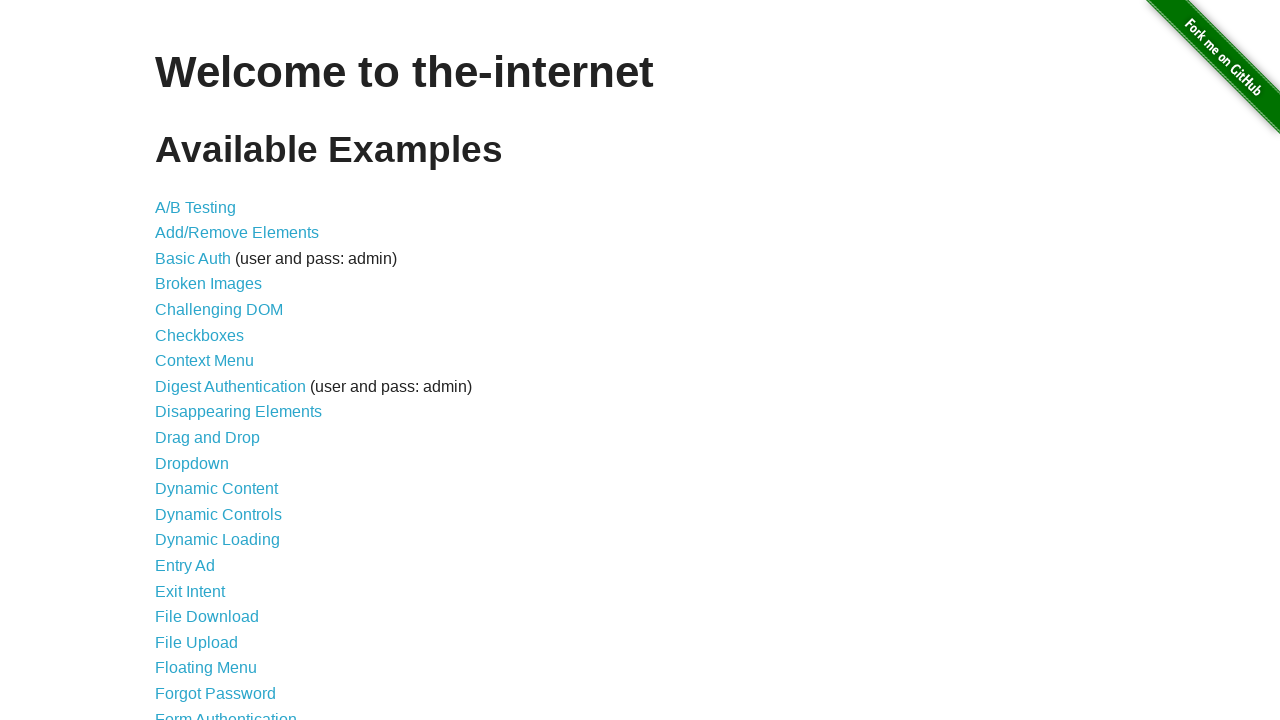

Clicked on Checkboxes link at (200, 335) on xpath=//*[contains(text(),'Checkboxes')]
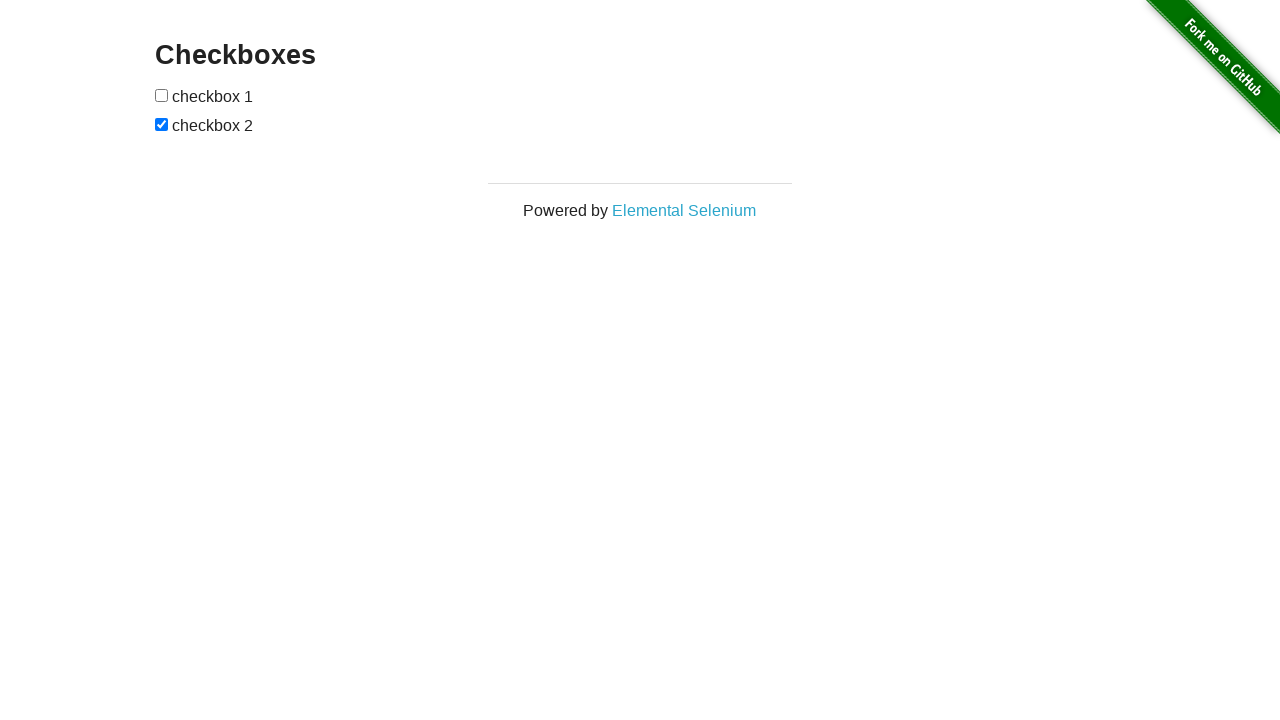

Navigated to checkboxes page
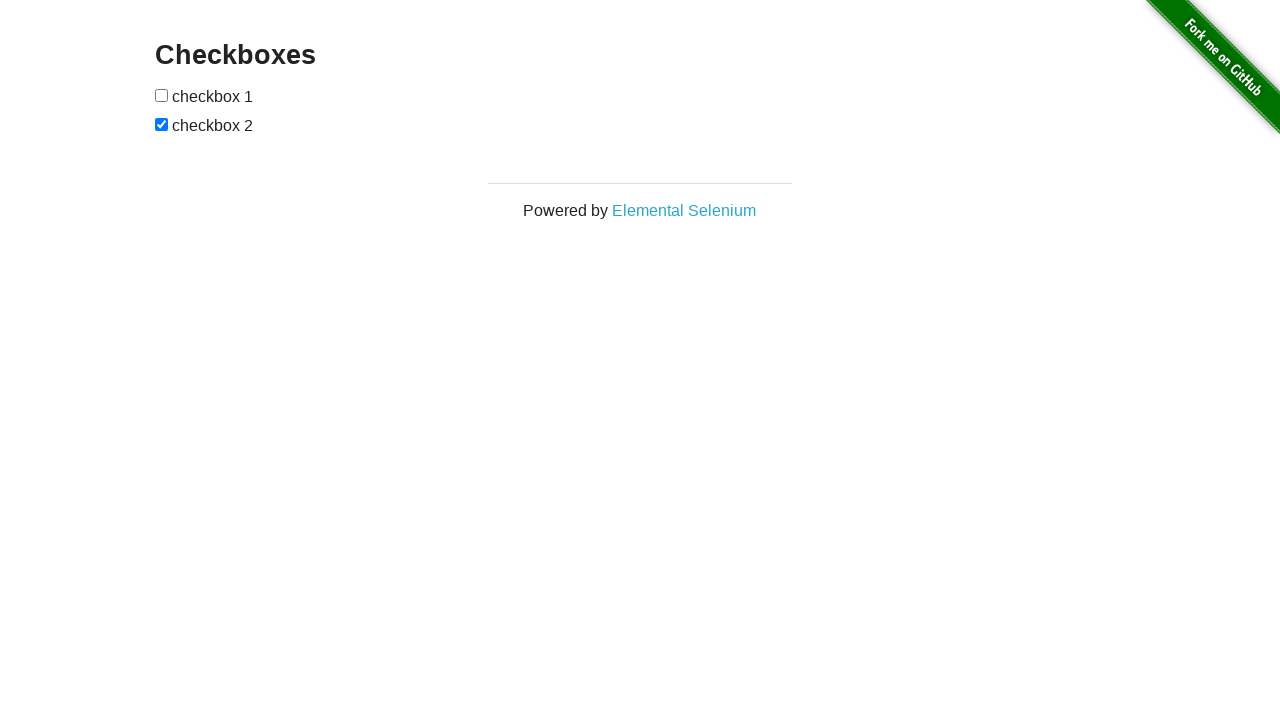

Page title loaded
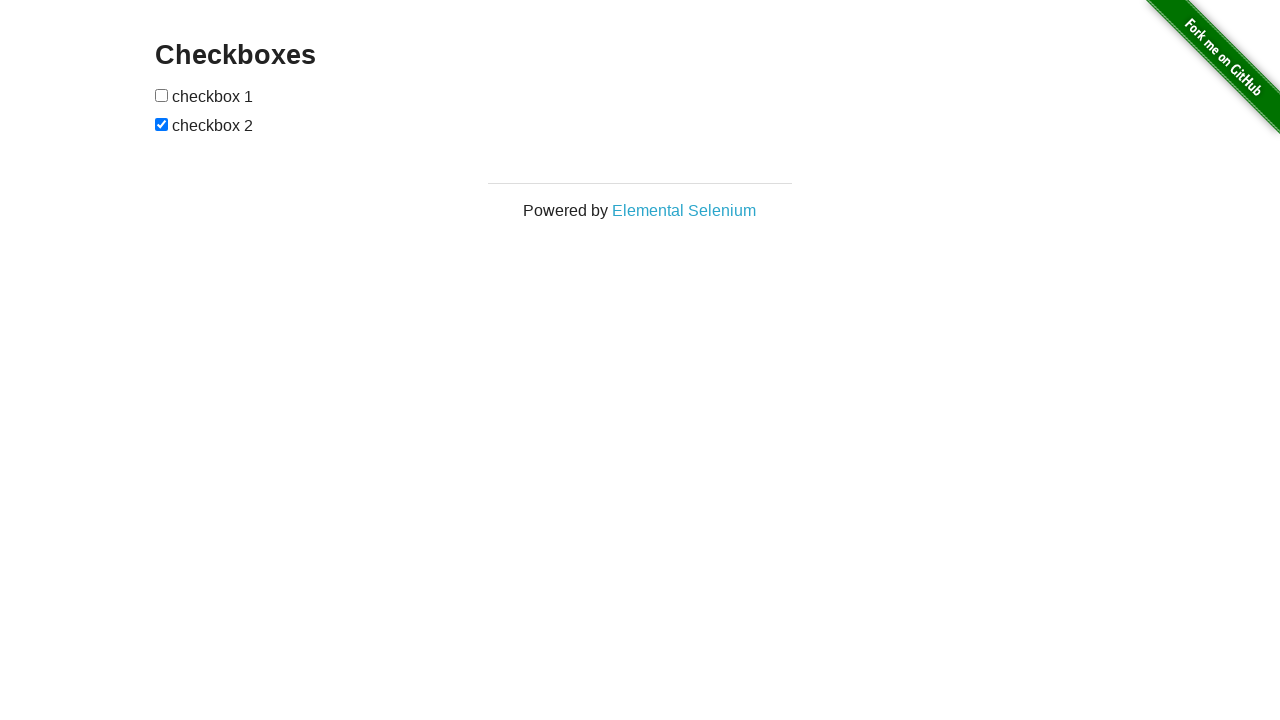

Toggled checkbox 2 to unchecked state at (162, 124) on (//form[@id='checkboxes']/input)[2]
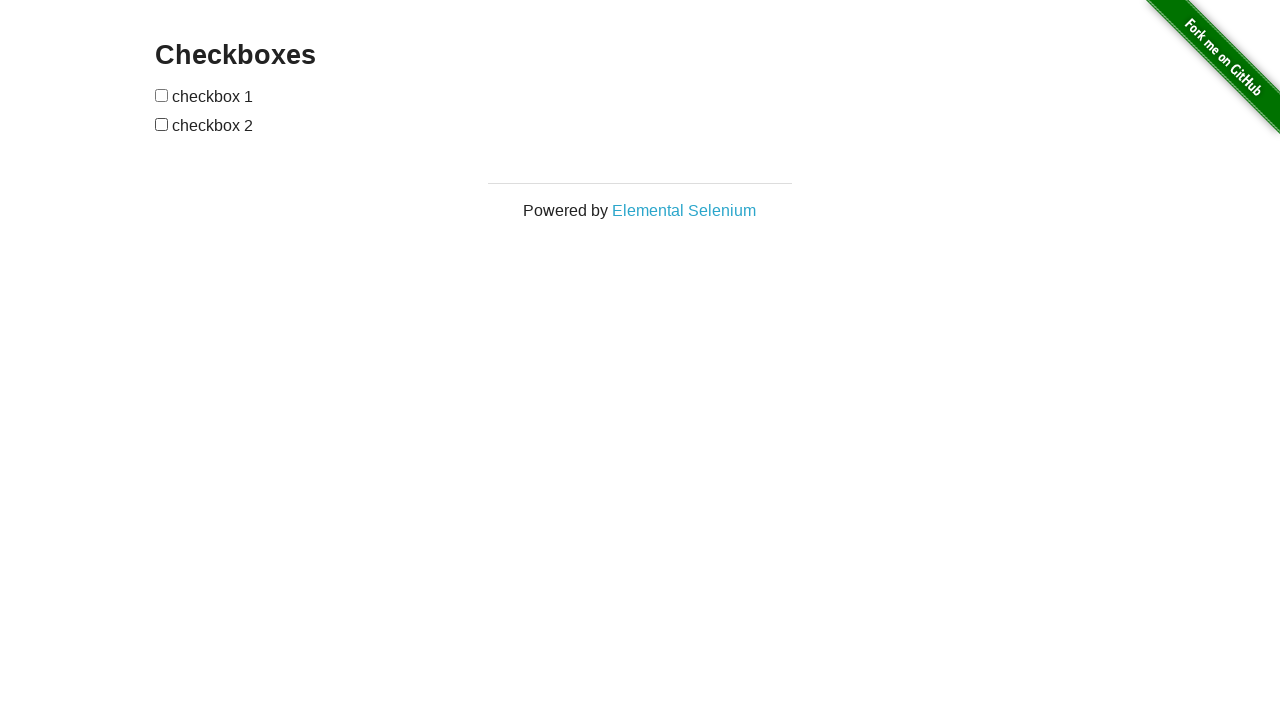

Toggled checkbox 1 to checked state at (162, 95) on (//form[@id='checkboxes']/input)[1]
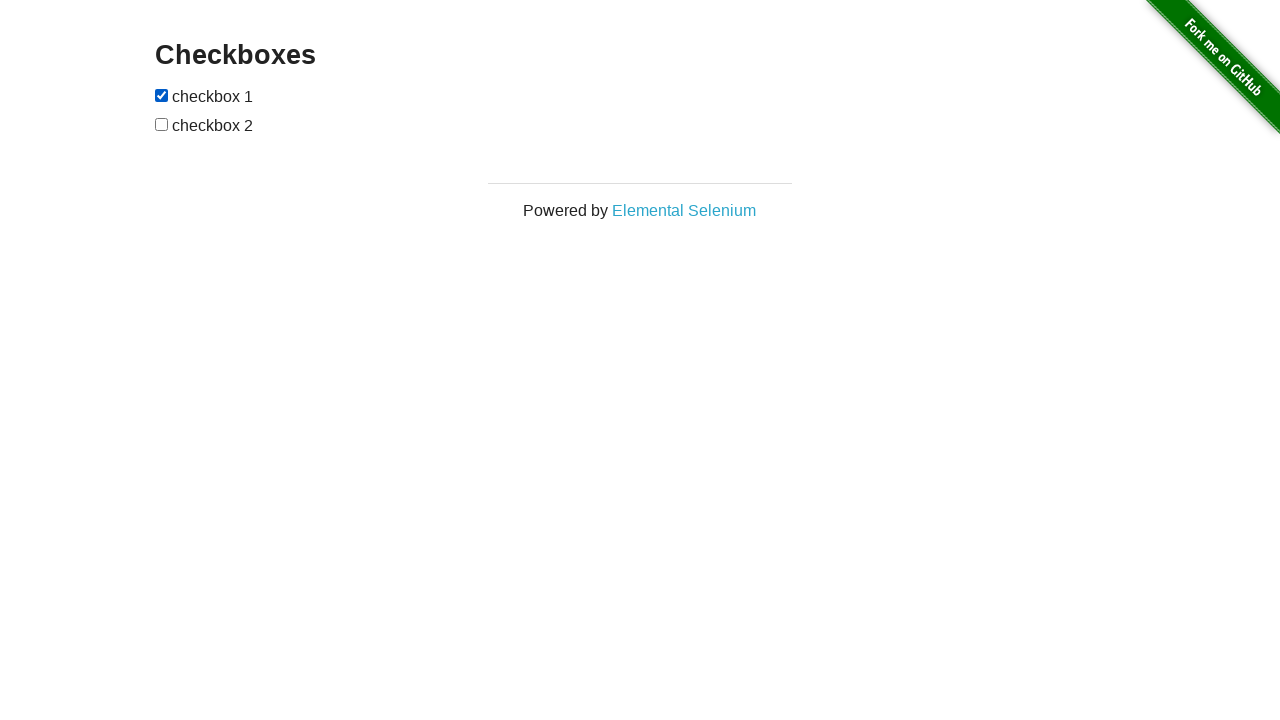

Toggled checkbox 2 to checked state at (162, 124) on (//form[@id='checkboxes']/input)[2]
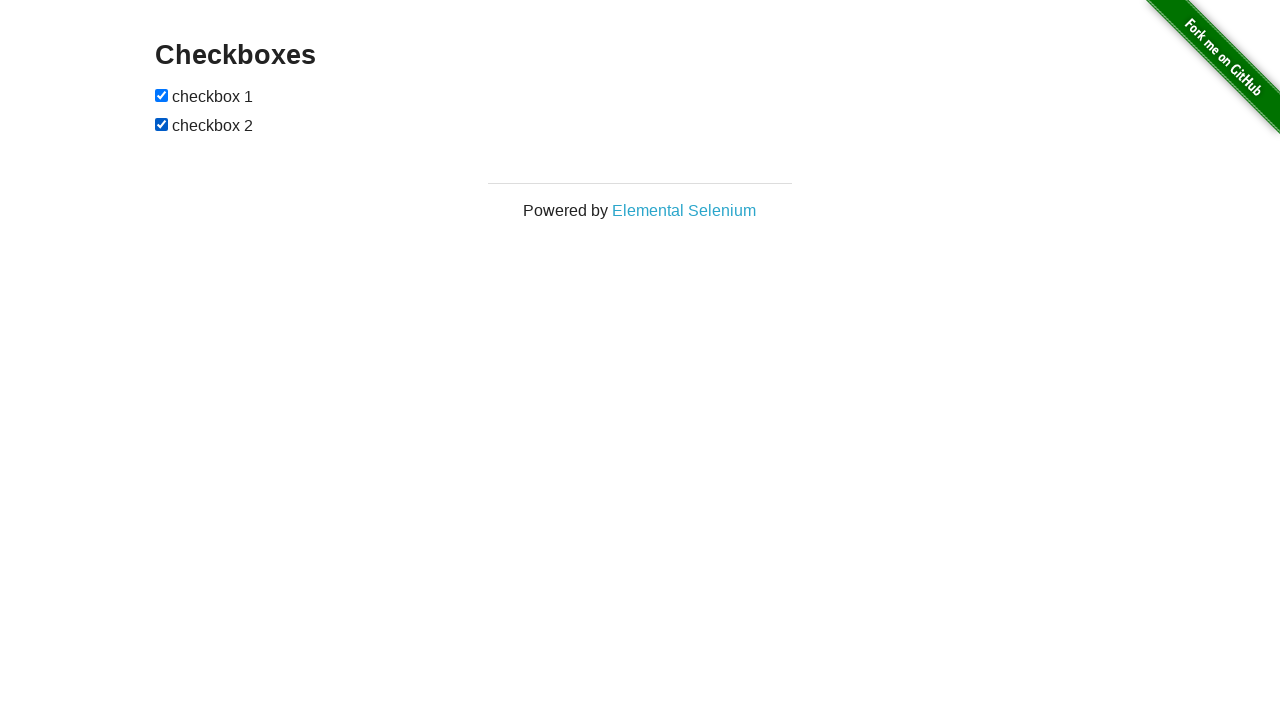

Toggled checkbox 1 to unchecked state at (162, 95) on (//form[@id='checkboxes']/input)[1]
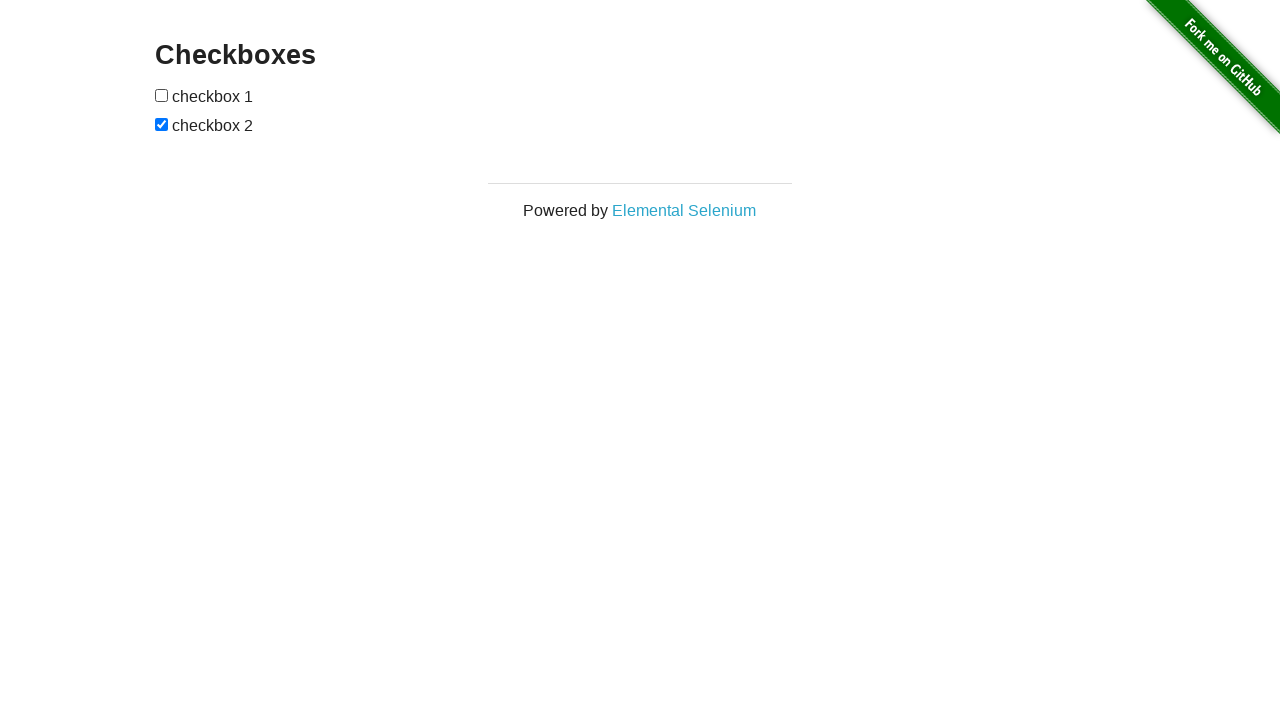

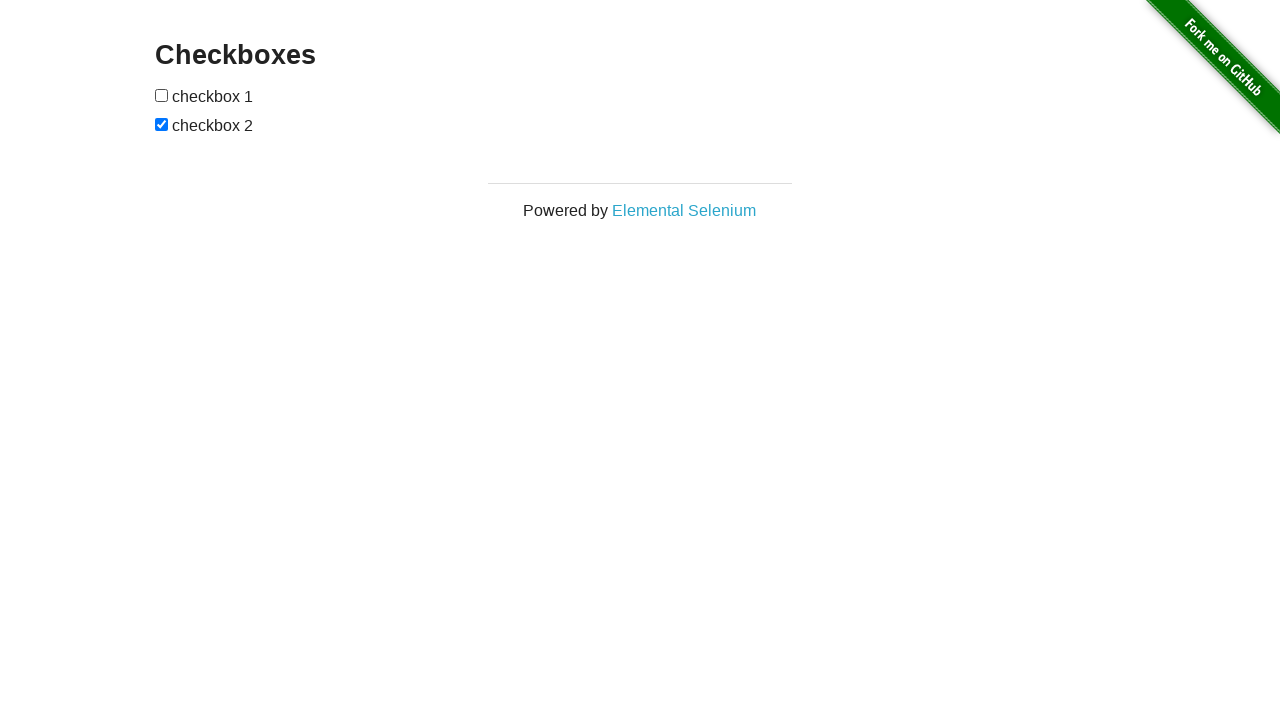